Tests how an element's position changes when the browser window is maximized, minimized, set to fullscreen, and repositioned to specific coordinates on the screen.

Starting URL: https://opensource-demo.orangehrmlive.com/web/index.php/auth/login

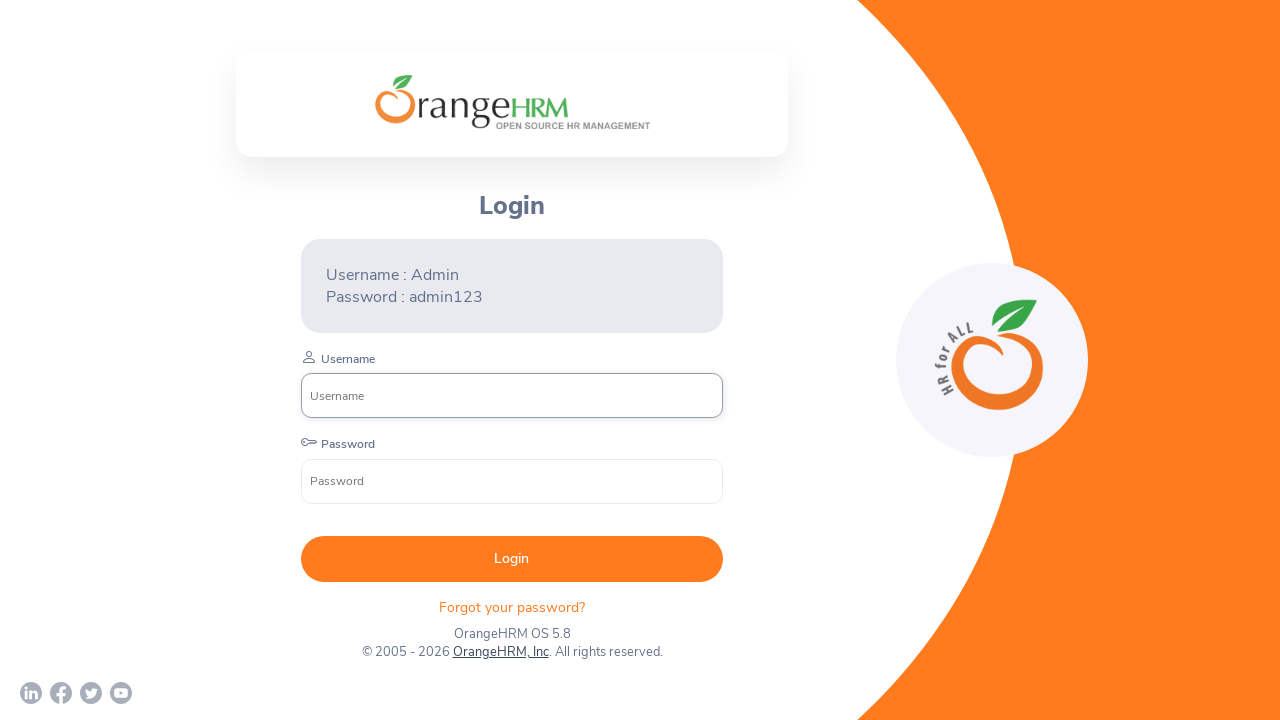

Company logo became visible on the login page
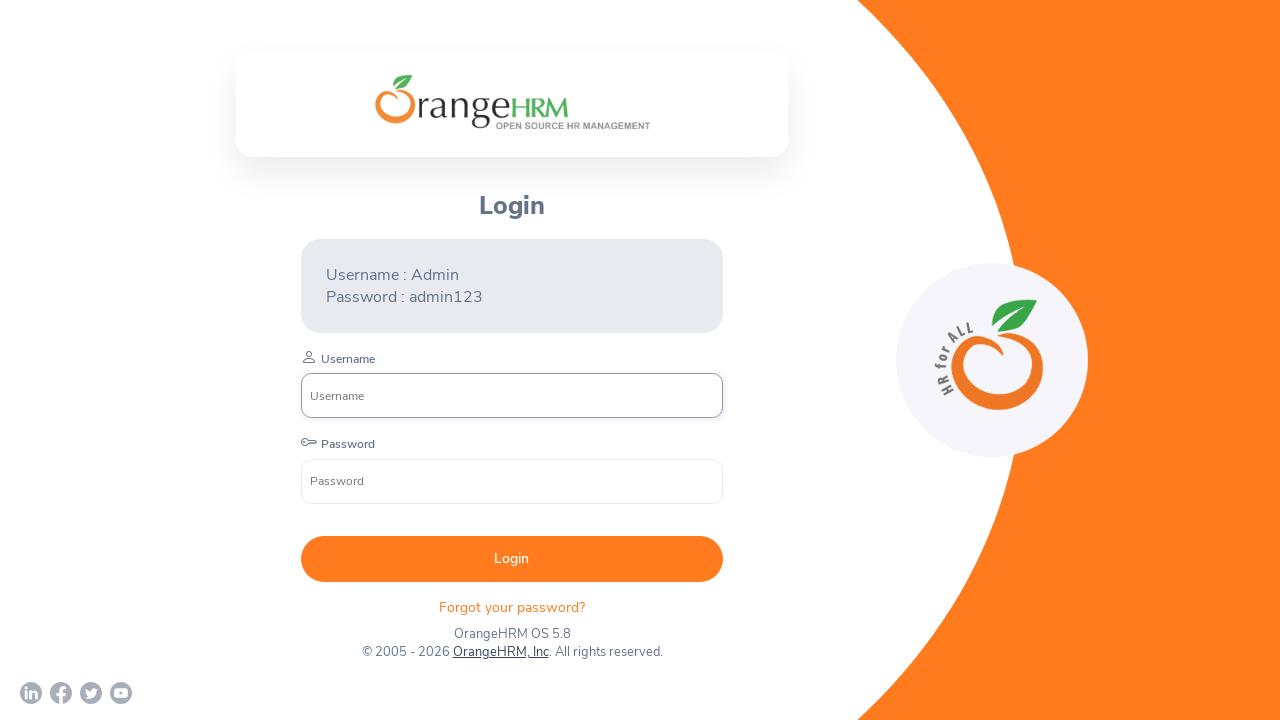

Captured initial logo position: x=374.5, y=75.34375
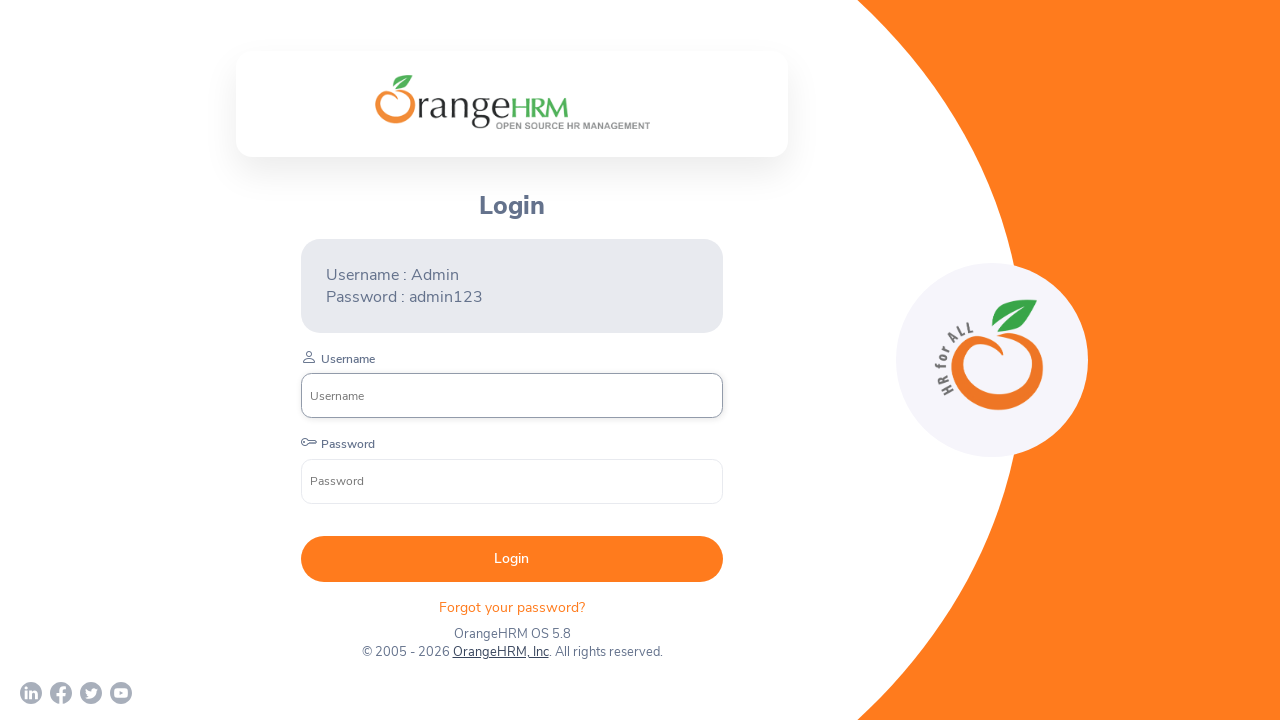

Set viewport to maximized size (1920x1080), logo position: x=630.5, y=255.34375
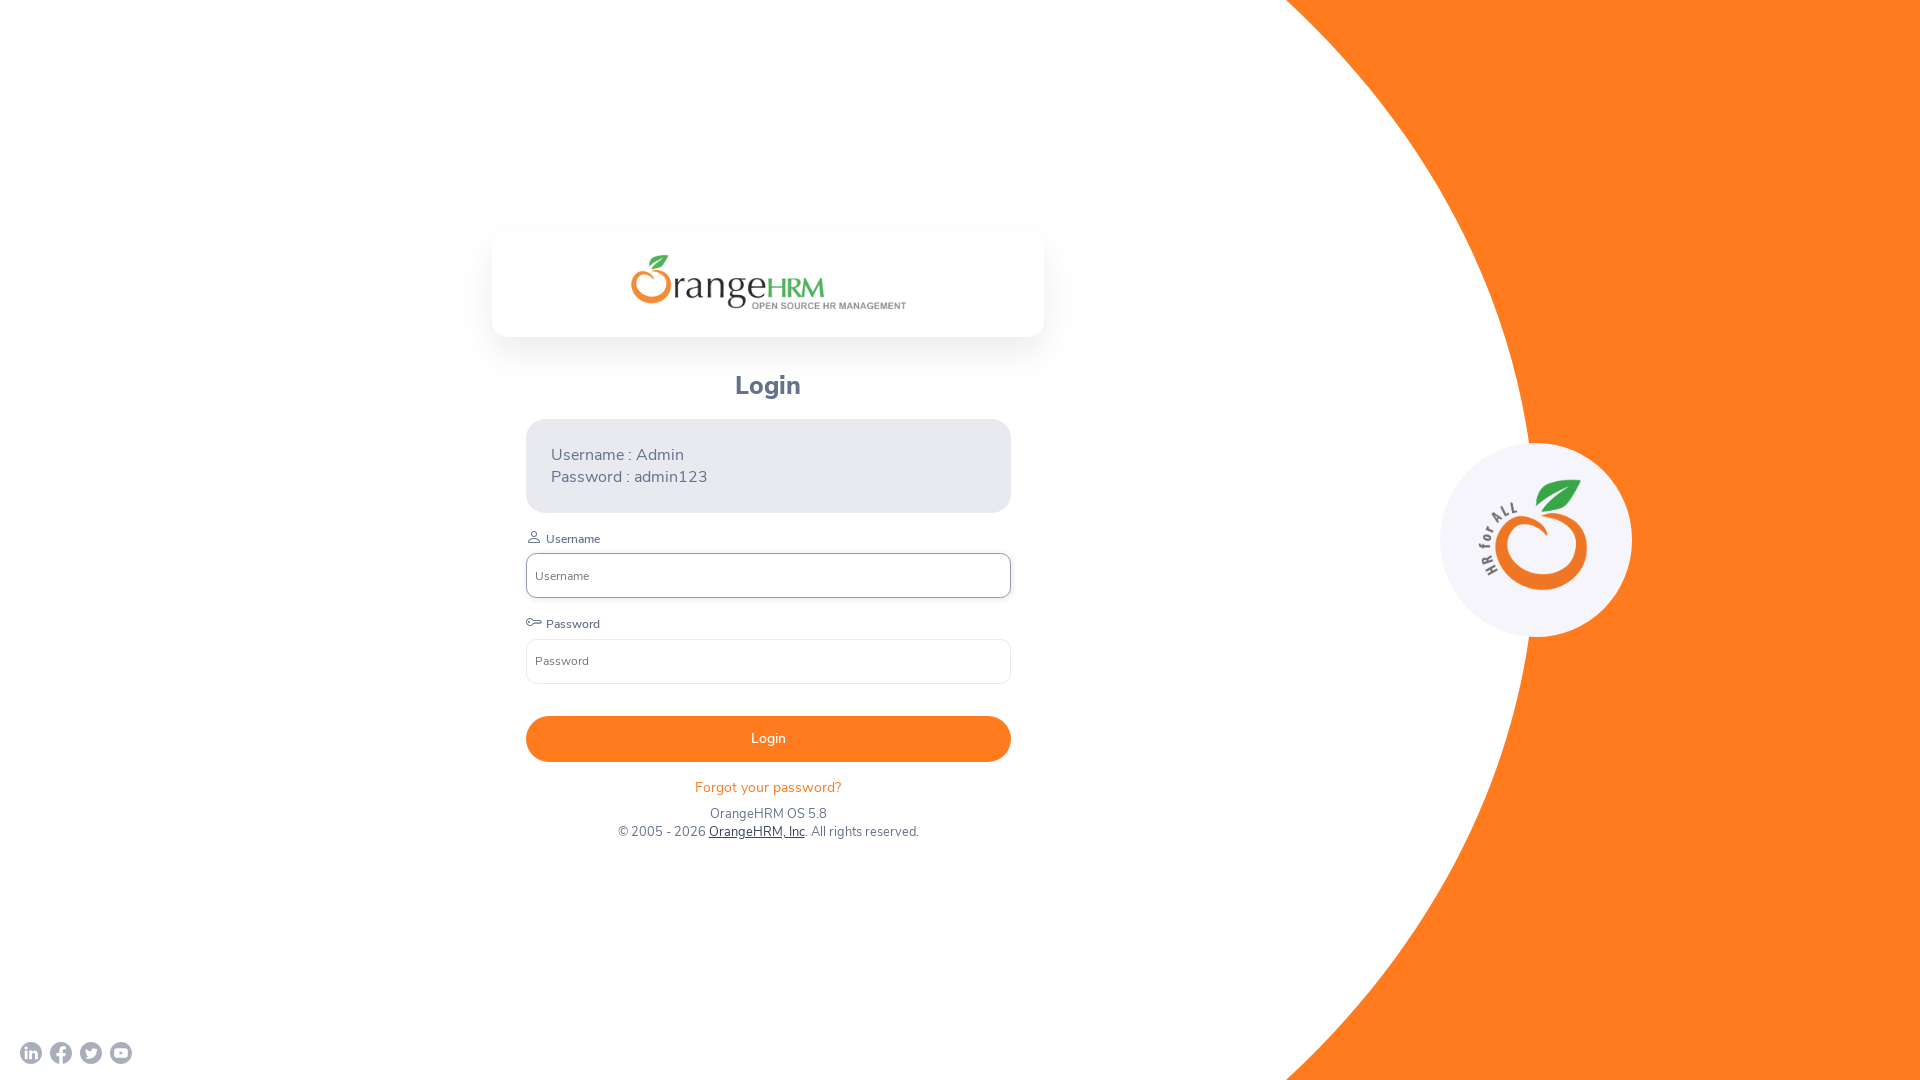

Set viewport to smaller size (800x600), logo position: x=192, y=40
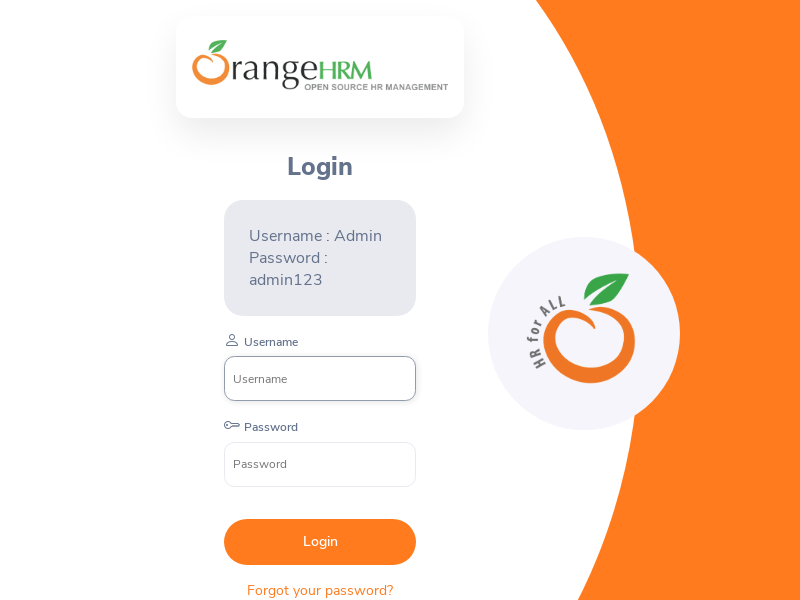

Set viewport to fullscreen-like size (1920x1080), logo position: x=630.5, y=255.34375
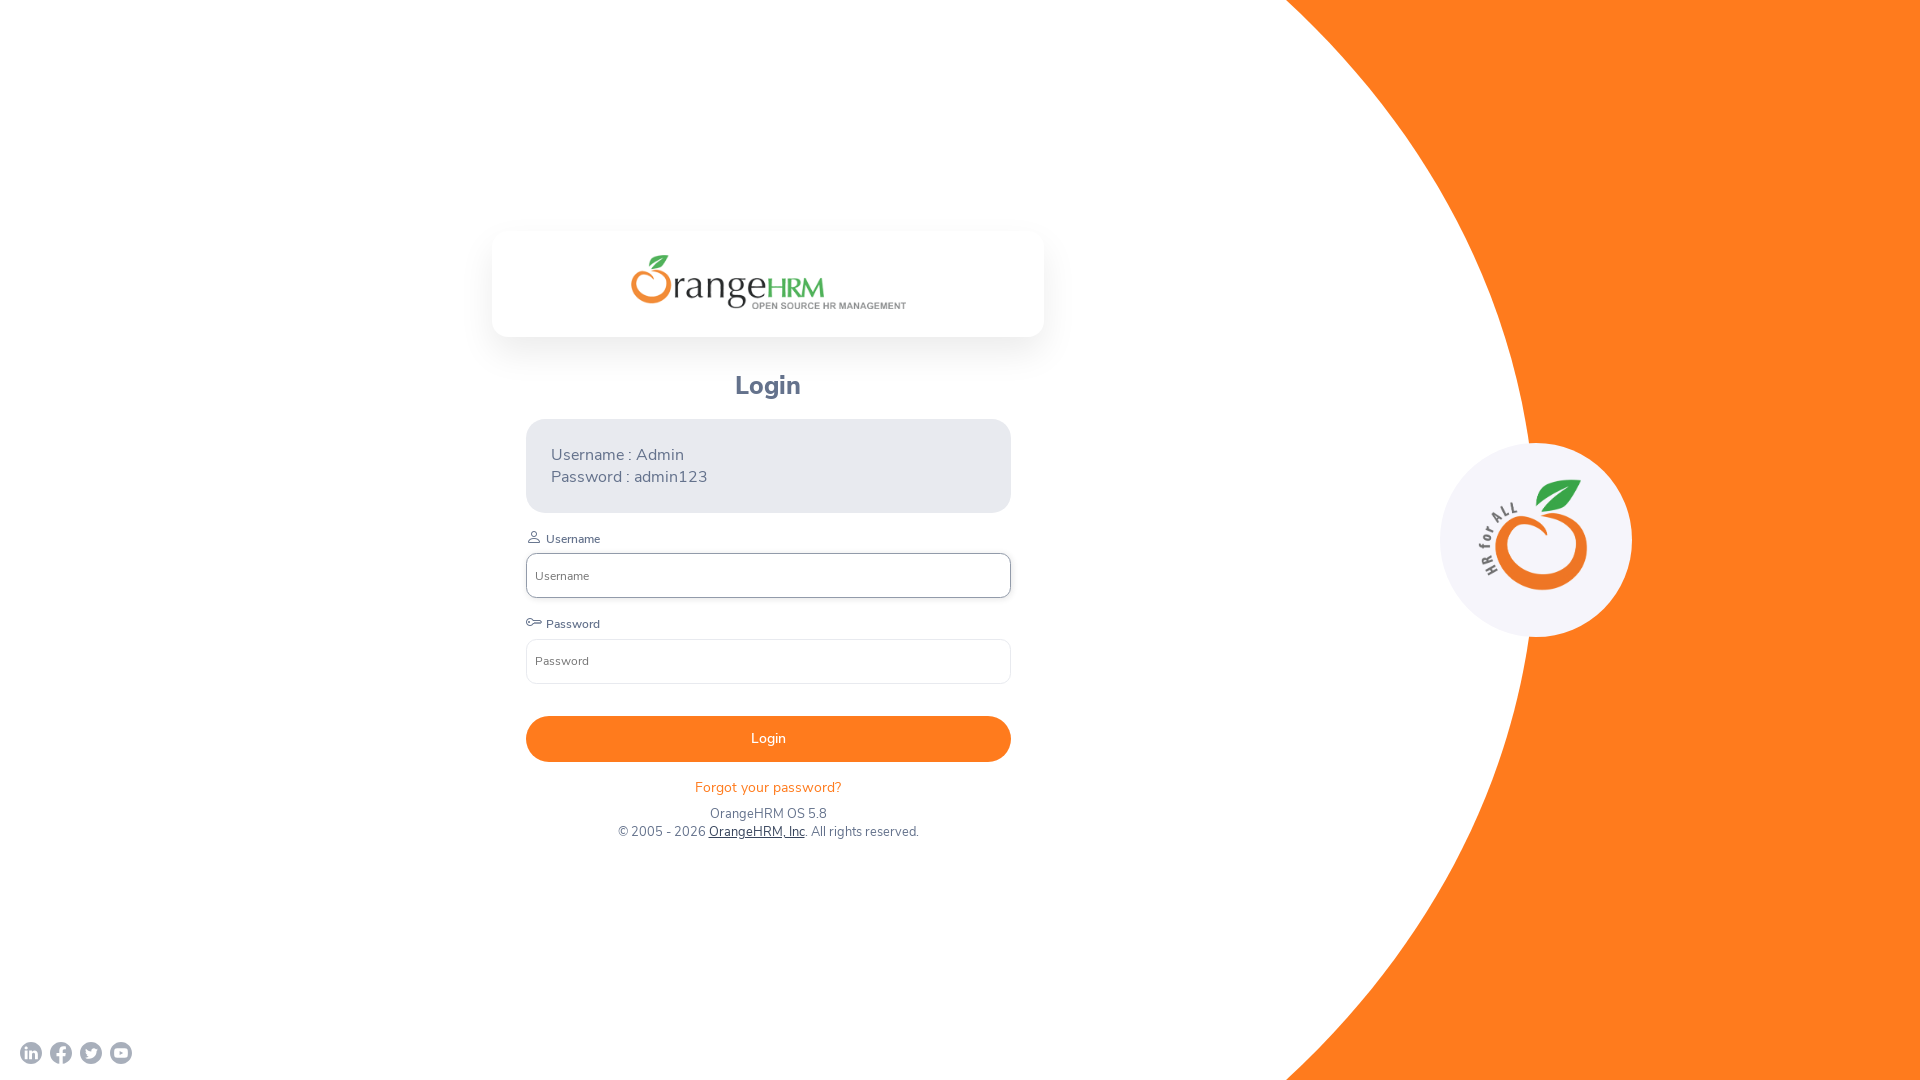

Set viewport to custom size (1024x768), logo position: x=272.09375, y=99.34375
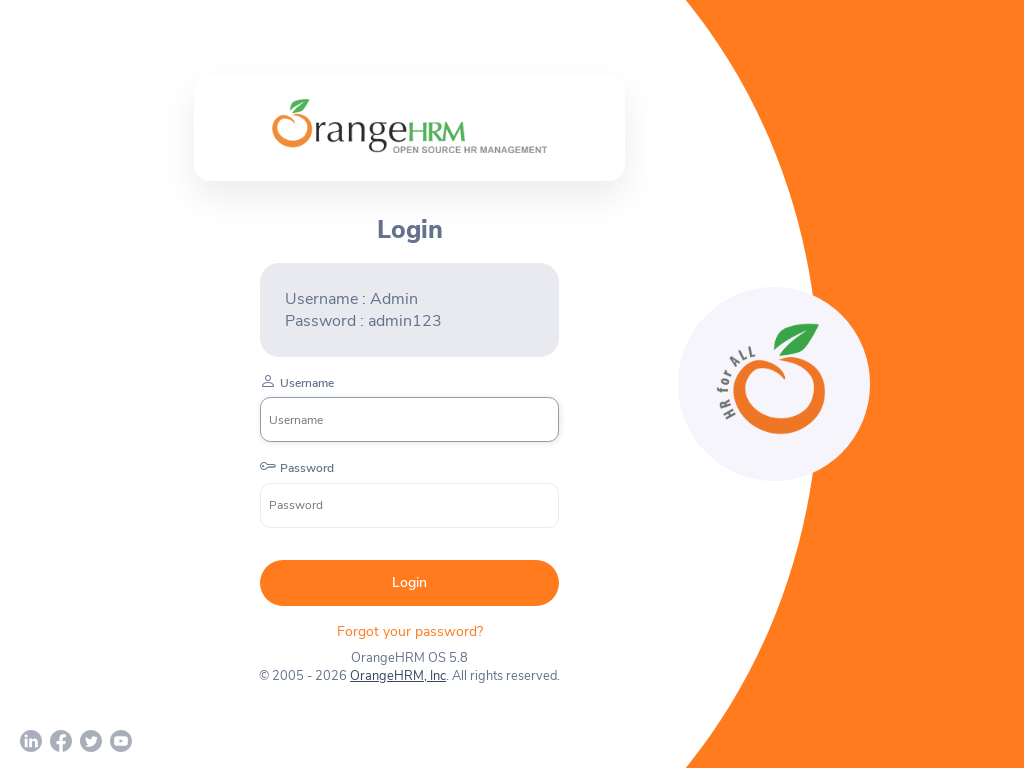

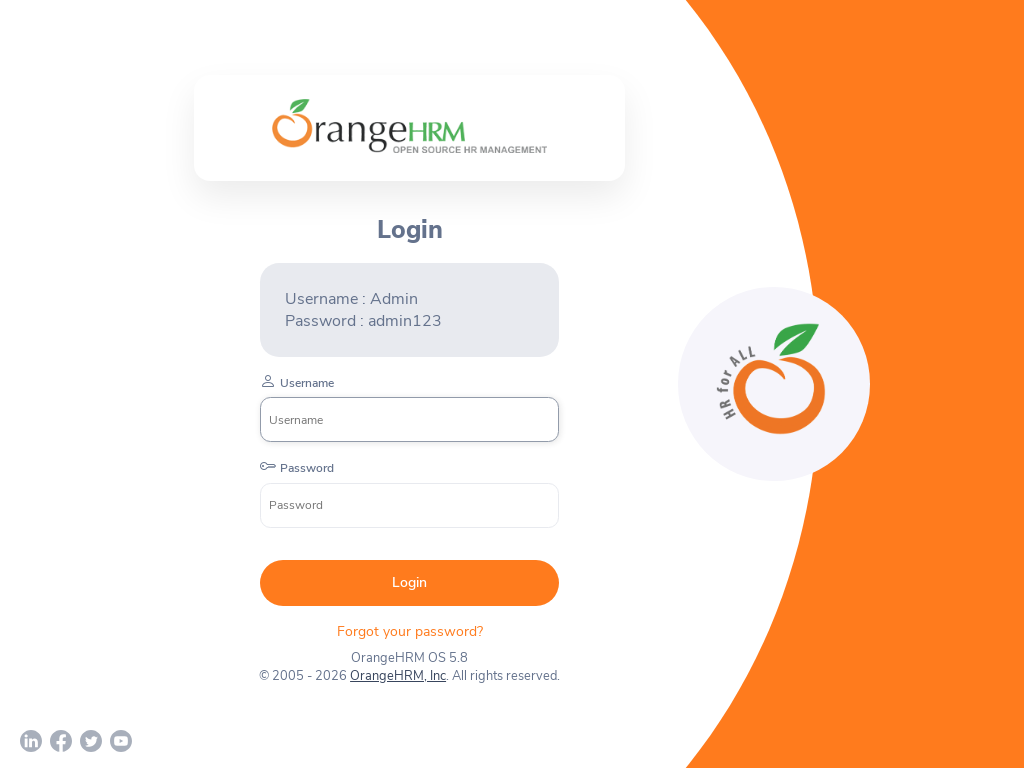